Tests checkbox functionality by finding all checkboxes on the page and clicking on the one with value "Option-2"

Starting URL: http://syntaxprojects.com/basic-checkbox-demo.php

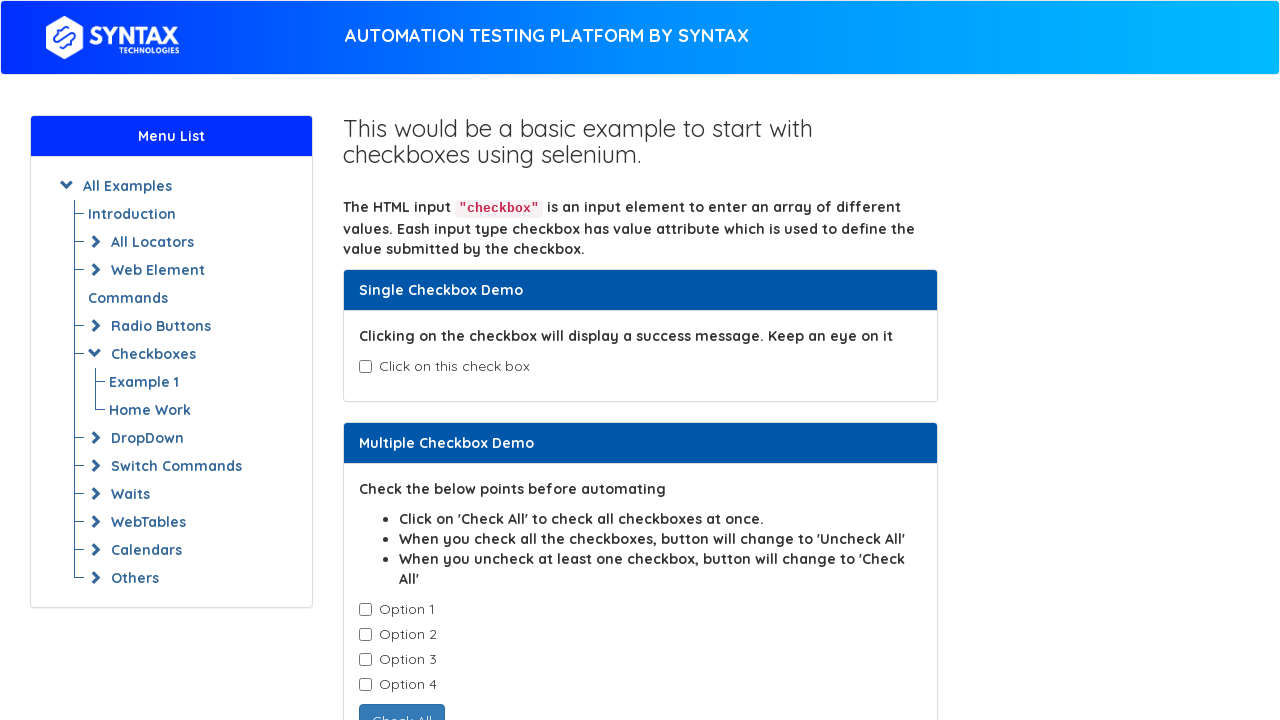

Waited for checkboxes to be present on the page
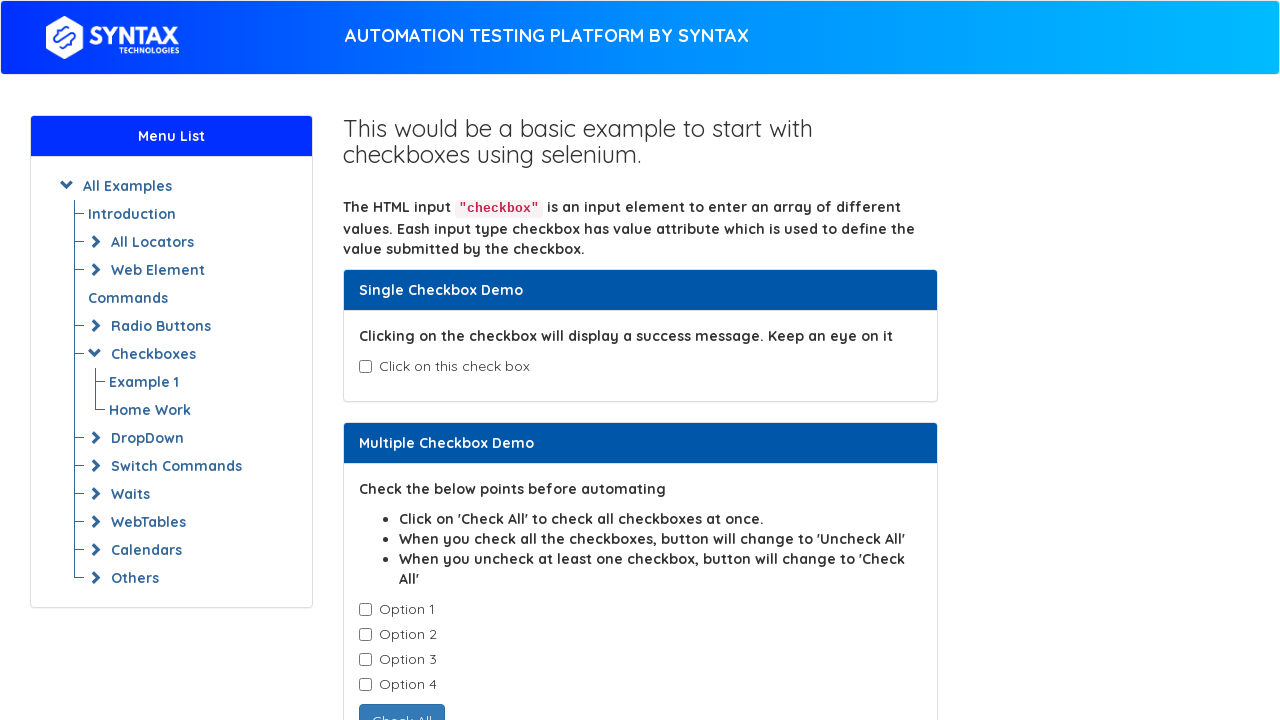

Found all checkboxes with class 'cb1-element'
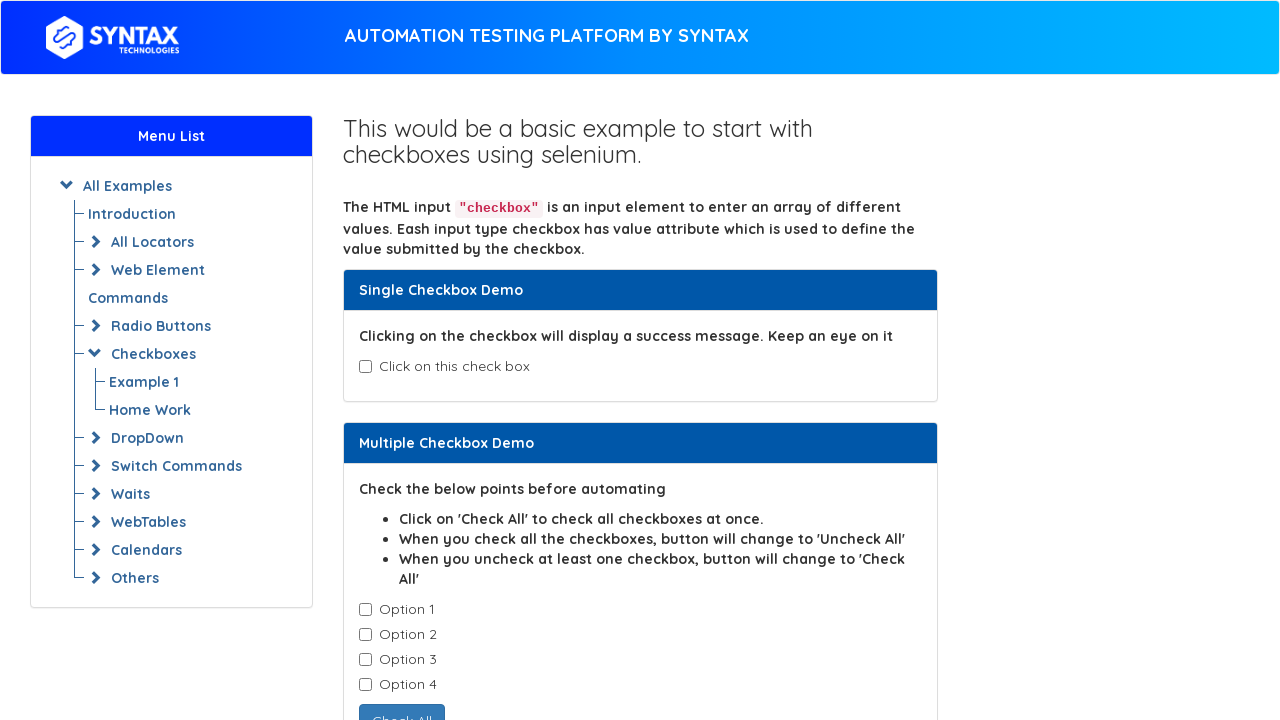

Clicked checkbox with value 'Option-2' at (365, 635) on input.cb1-element >> nth=1
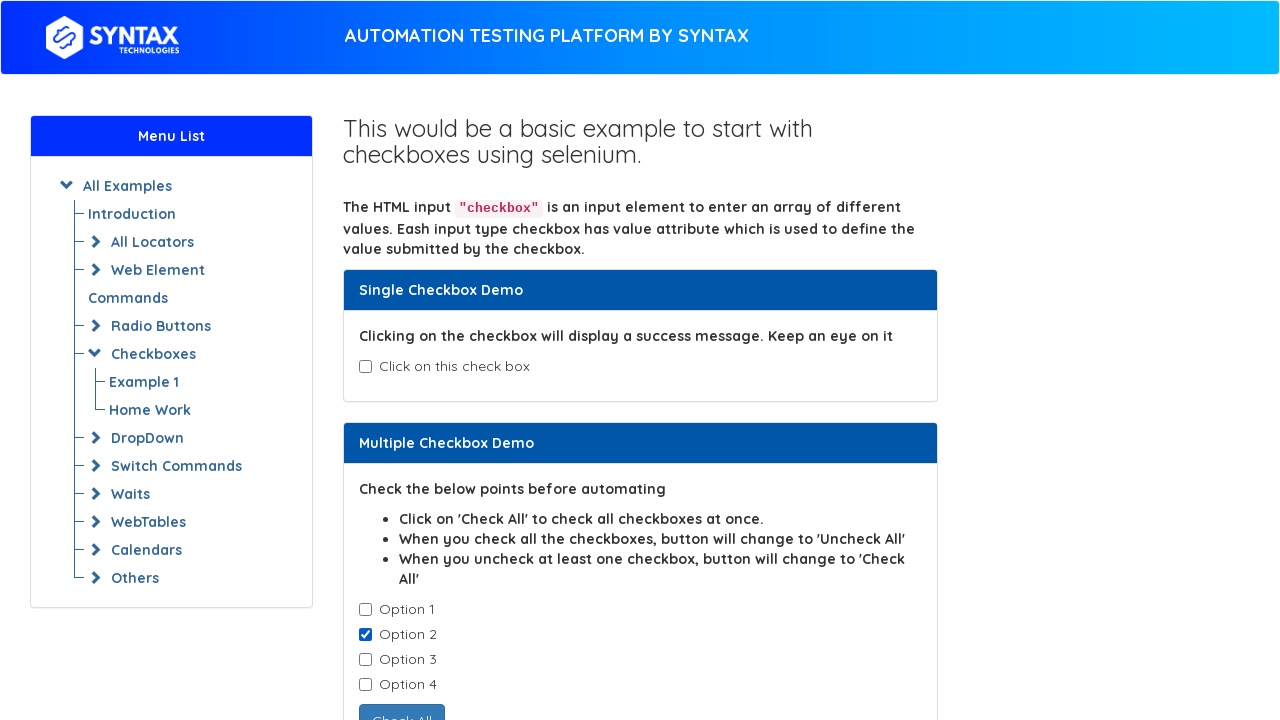

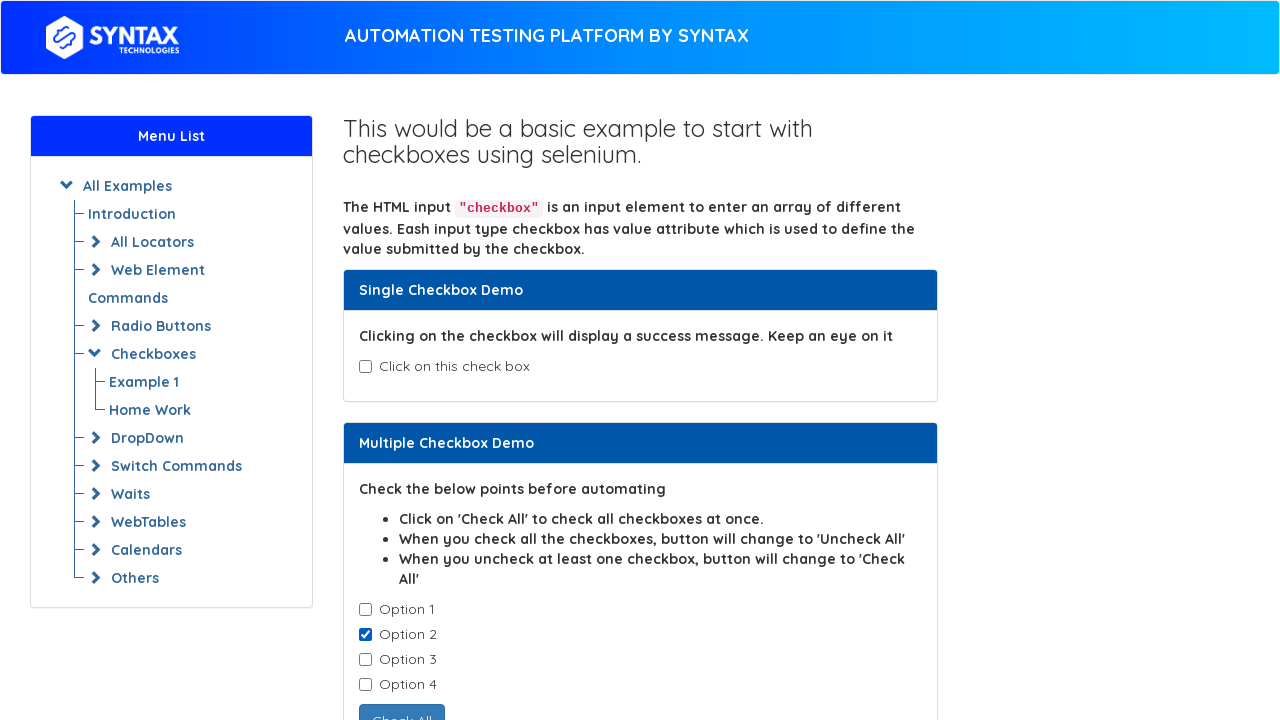